Tests website responsiveness by resizing the browser window to different resolutions (desktop, tablet, mobile) and verifying the page body remains visible at each size.

Starting URL: https://demo.prestashop.com/#/en/front

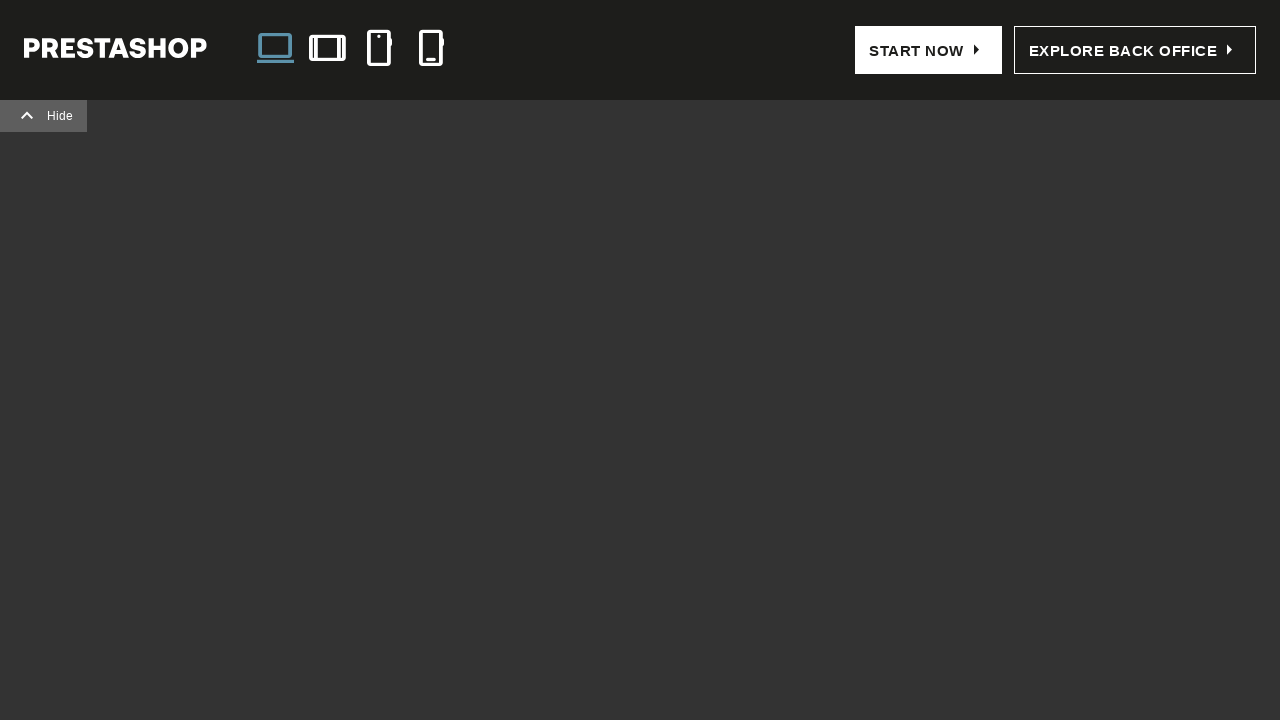

Waited for page body to load
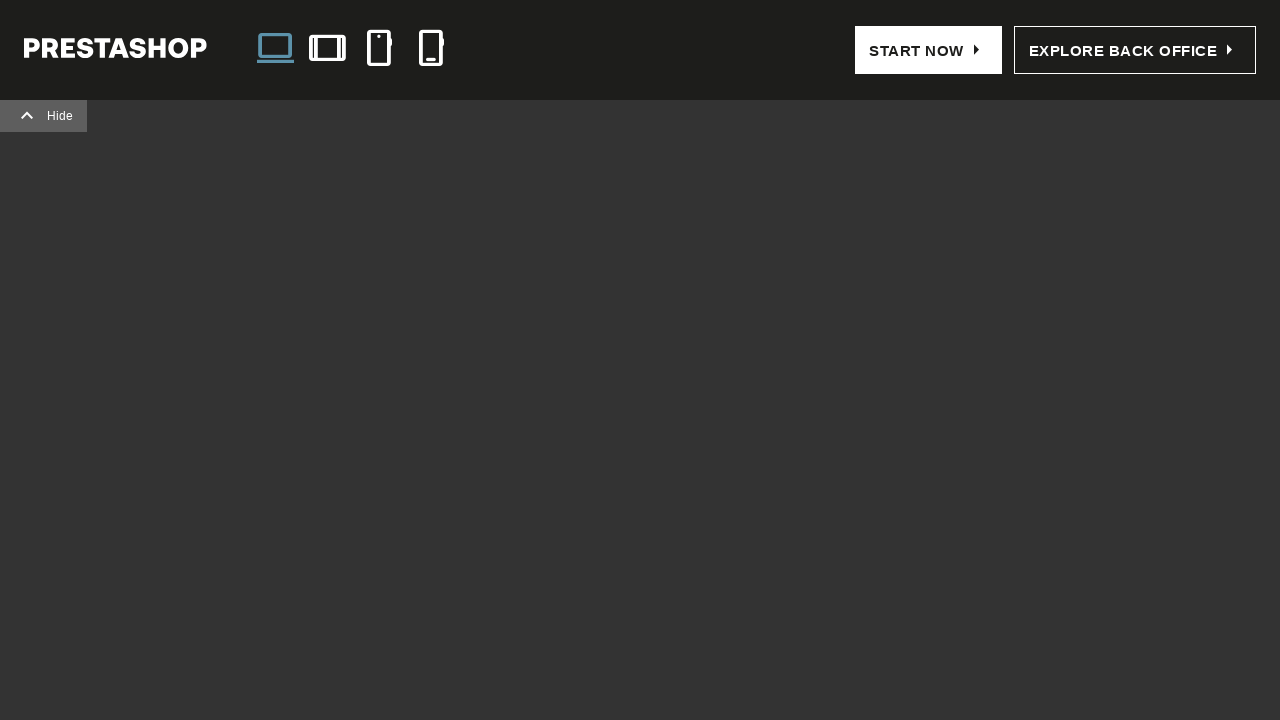

Set viewport to 1920x1080 resolution
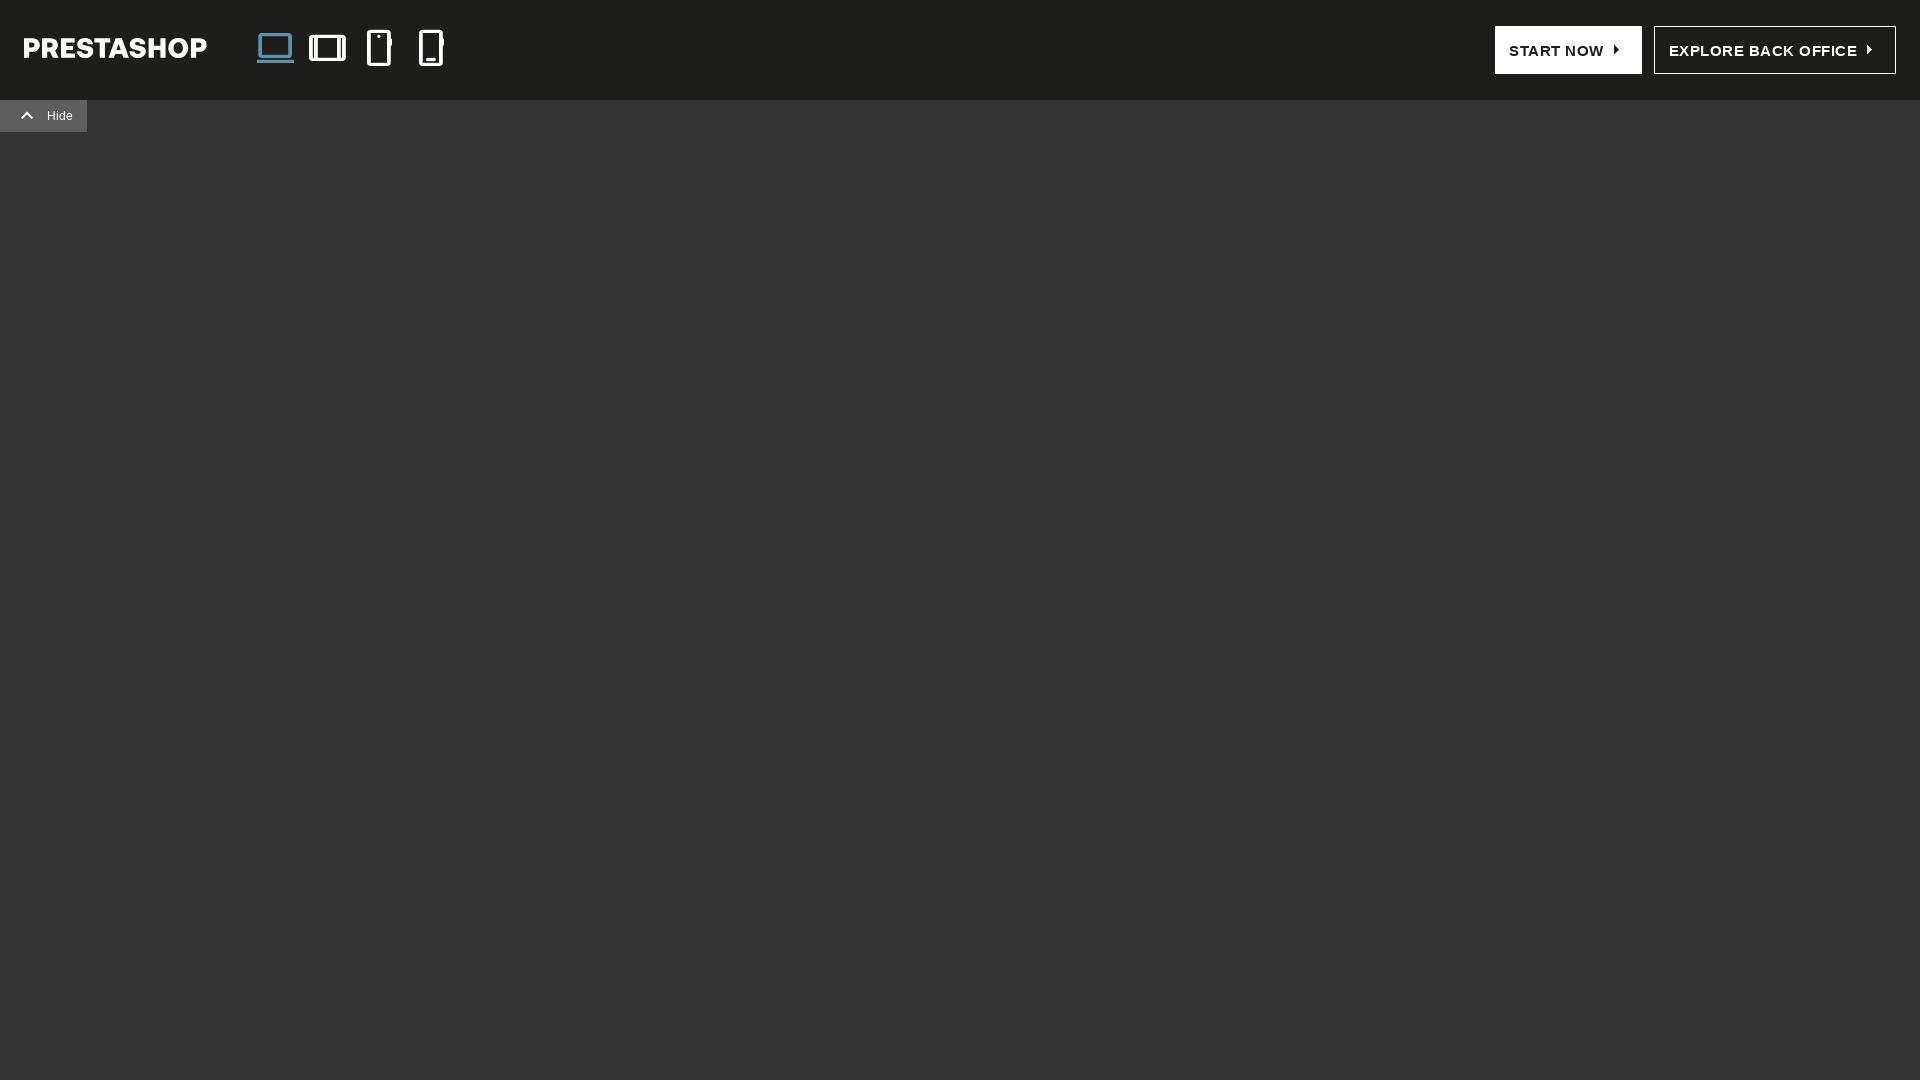

Page adjusted to 1920x1080 resolution
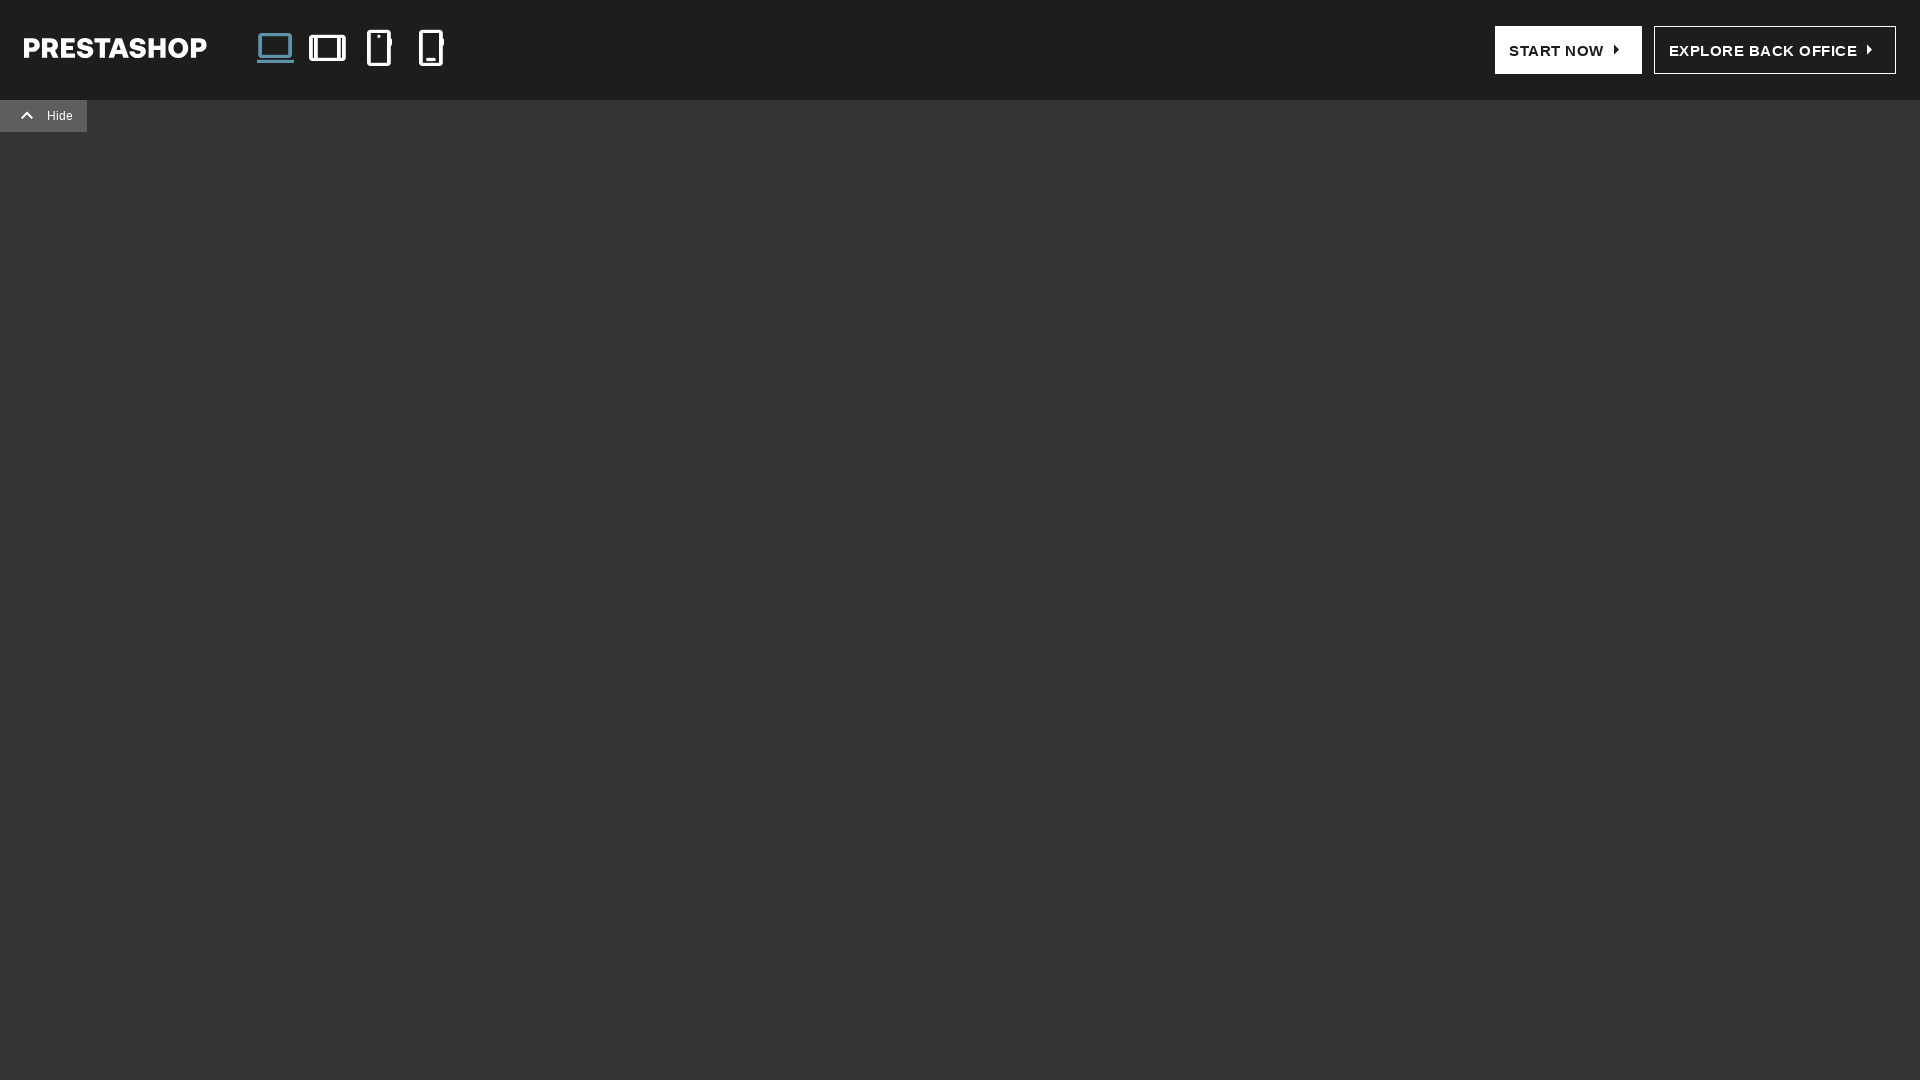

Verified page body is visible at 1920x1080
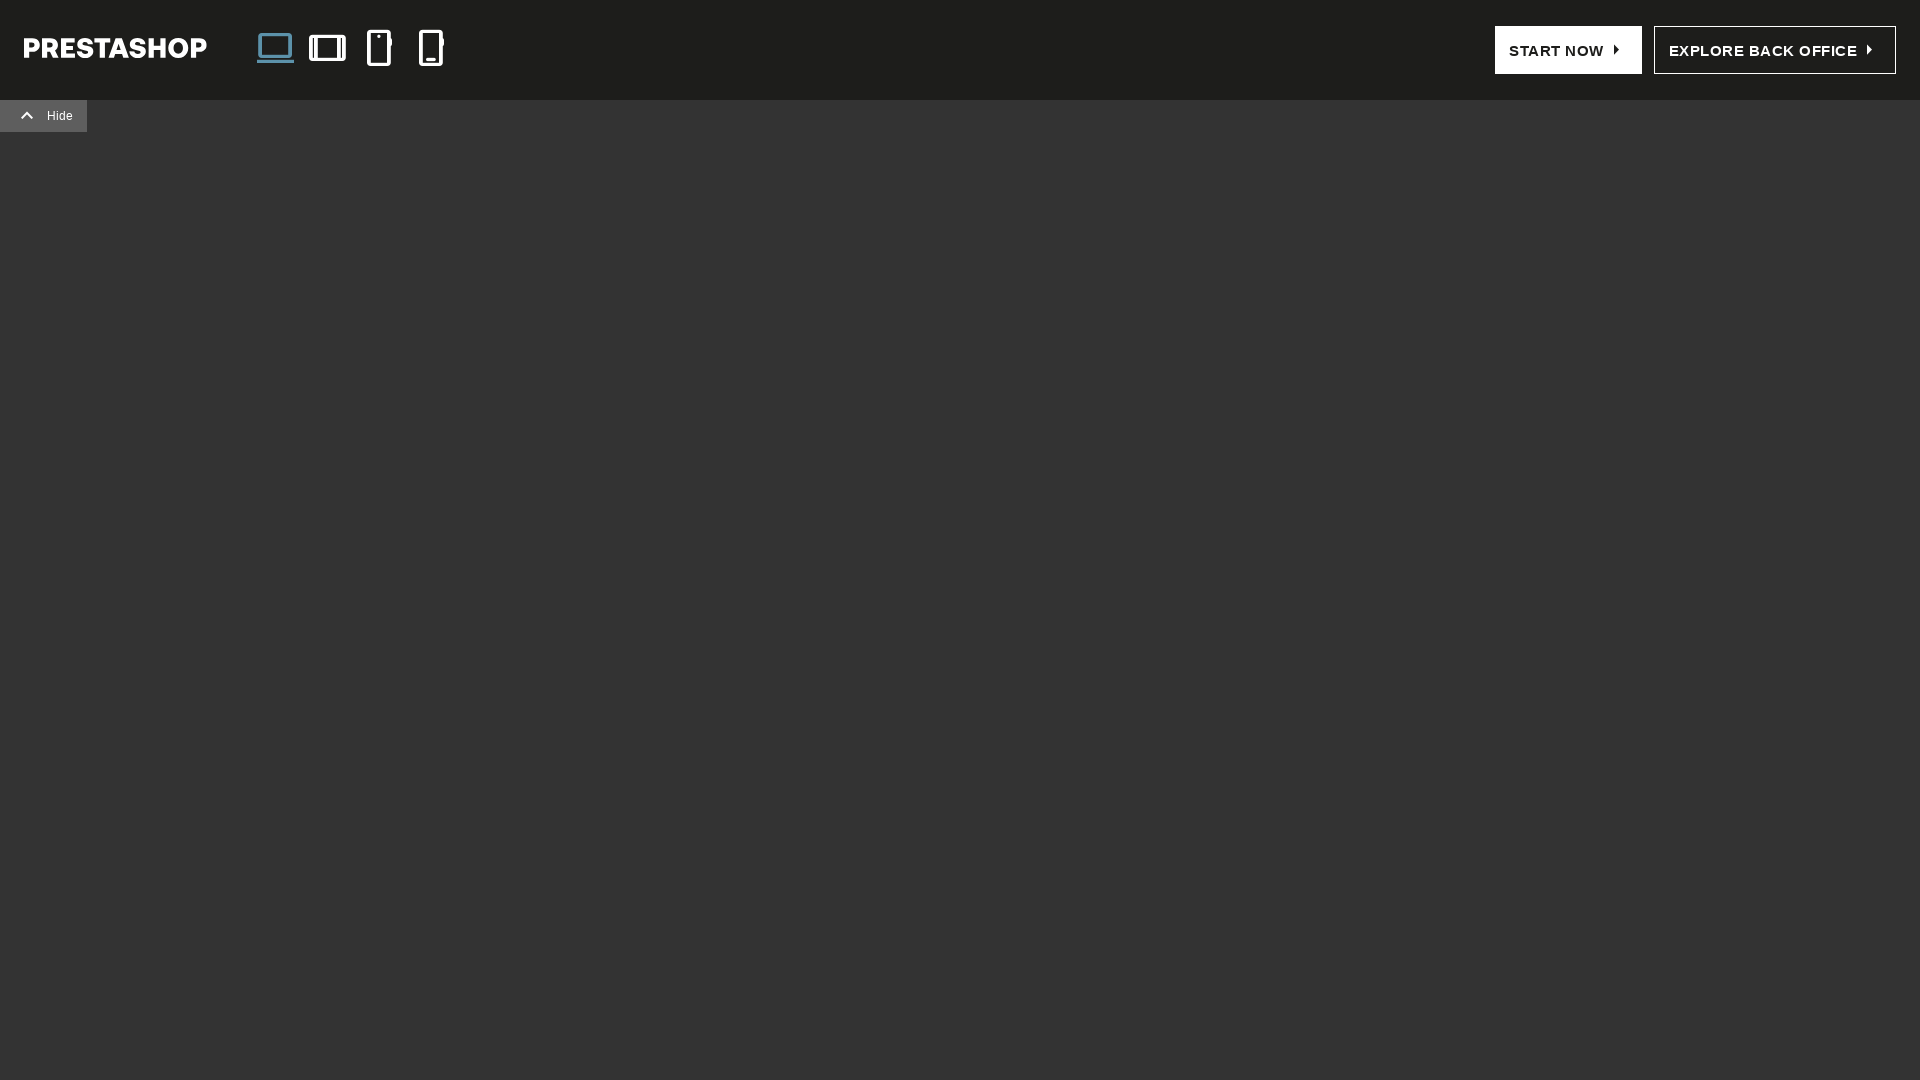

Set viewport to 768x1024 resolution
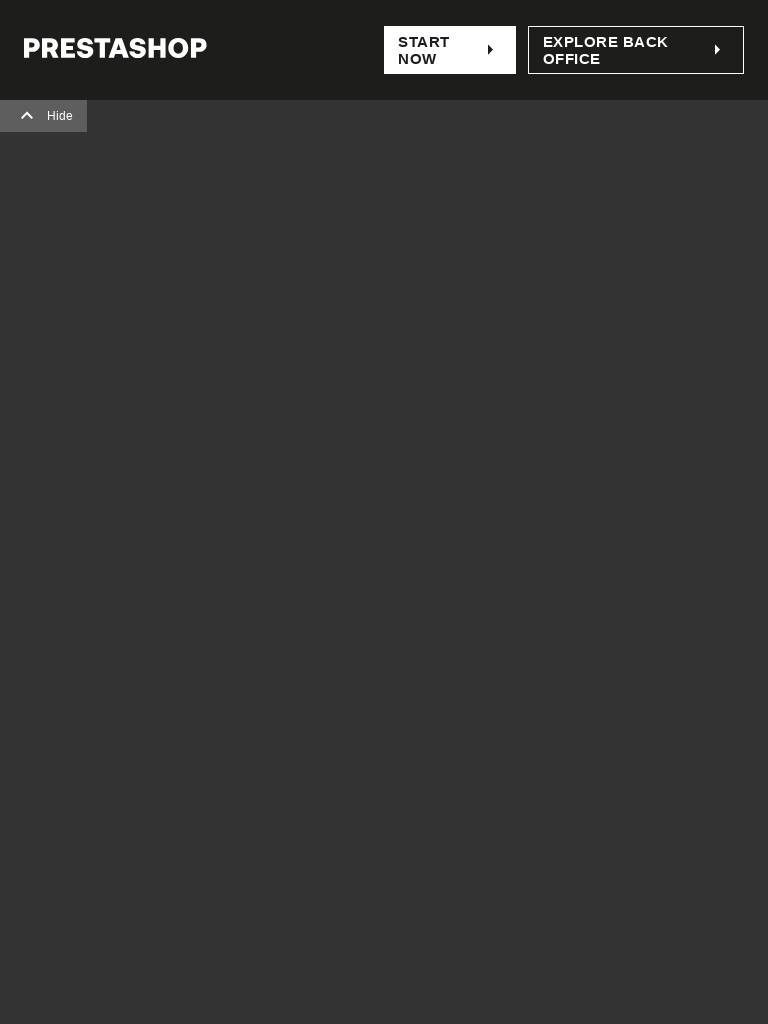

Page adjusted to 768x1024 resolution
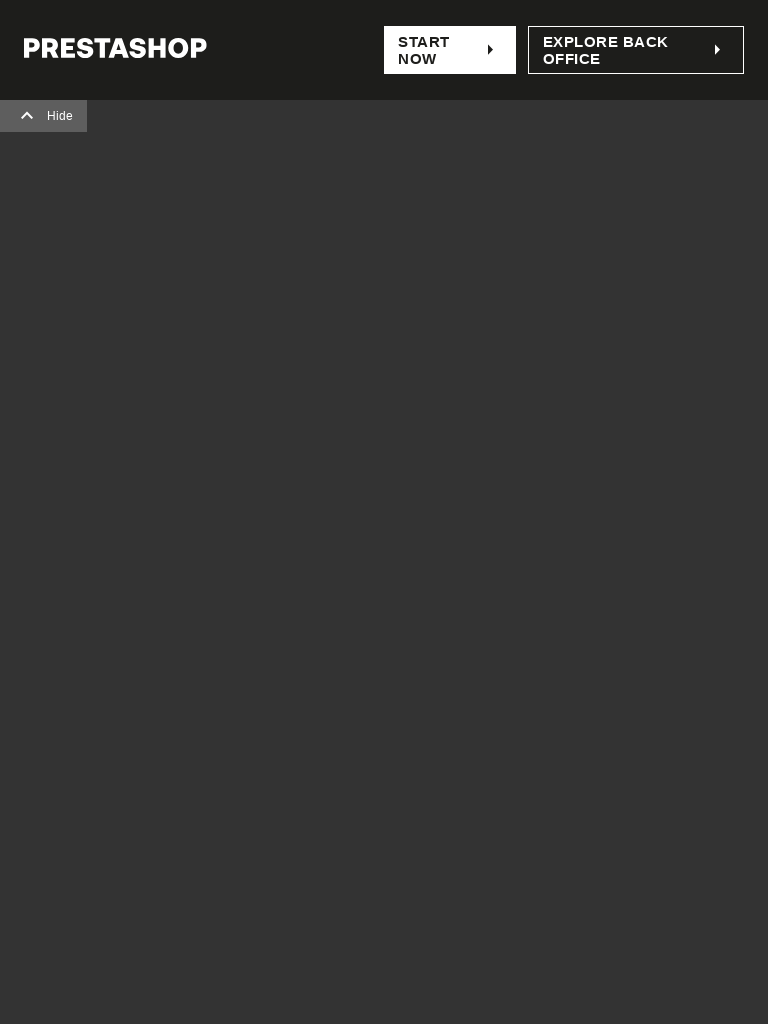

Verified page body is visible at 768x1024
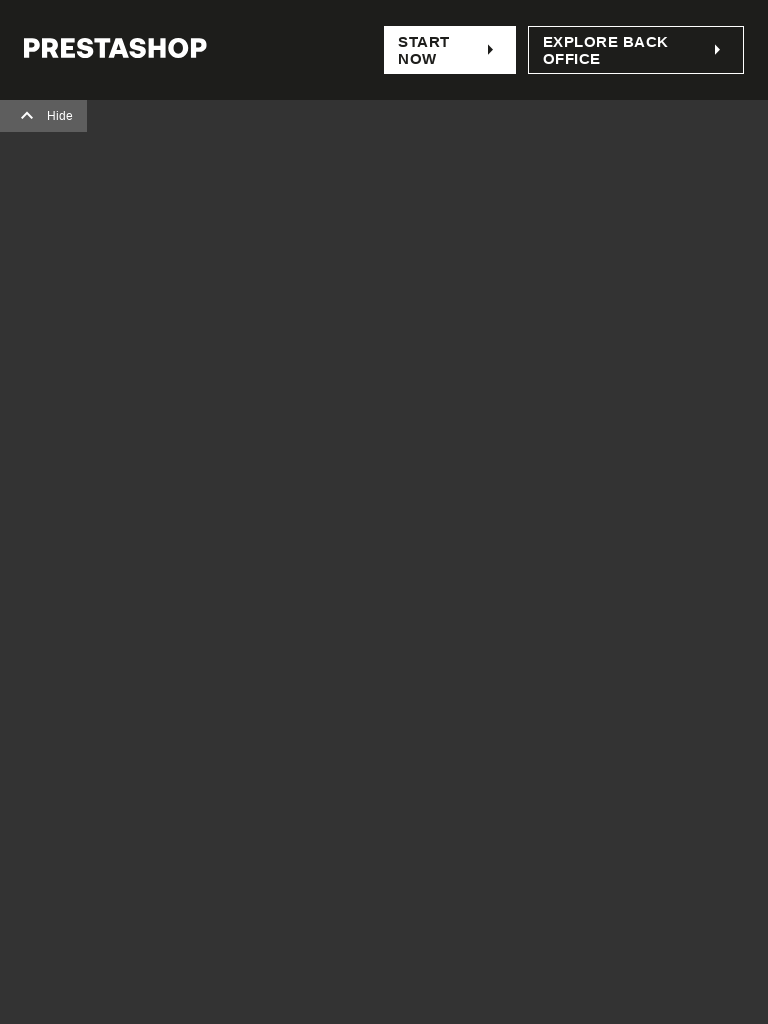

Set viewport to 375x667 resolution
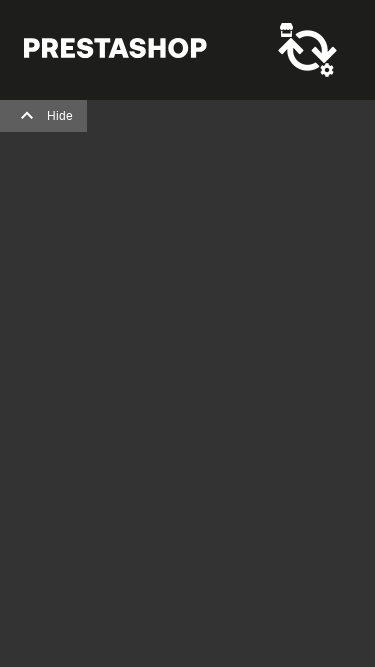

Page adjusted to 375x667 resolution
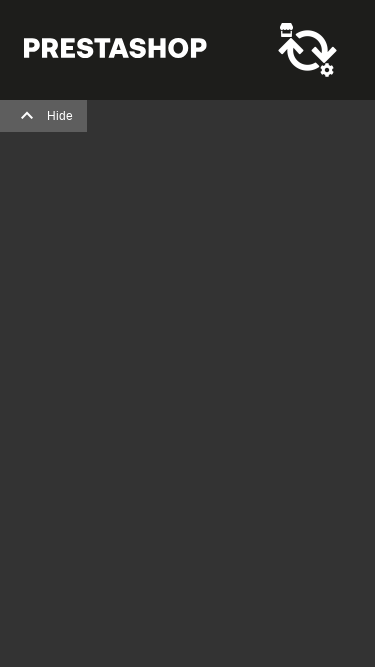

Verified page body is visible at 375x667
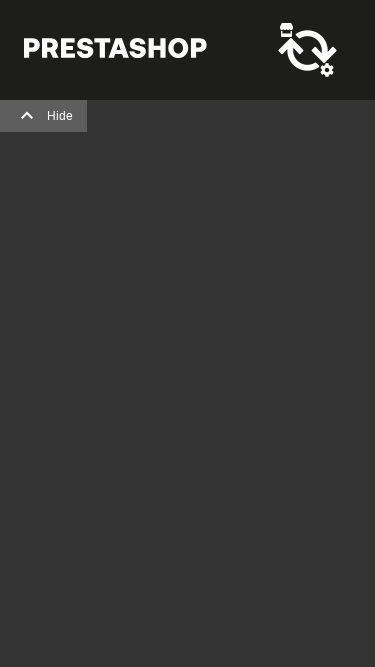

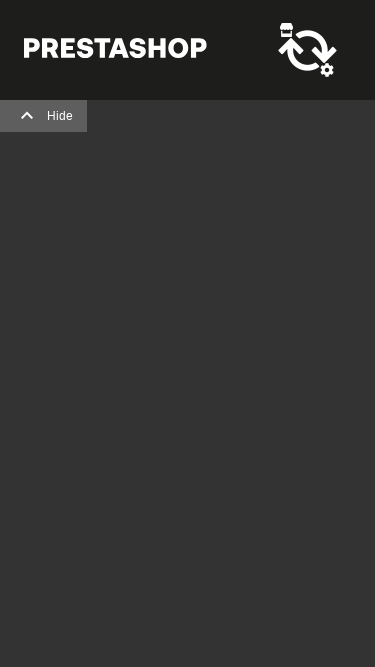